Tests positive case of online movie form by entering a movie and serial name, navigating through pages, confirming selection, and verifying the results are displayed correctly.

Starting URL: https://lm.skillbox.cc/qa_tester/module07/practice3/

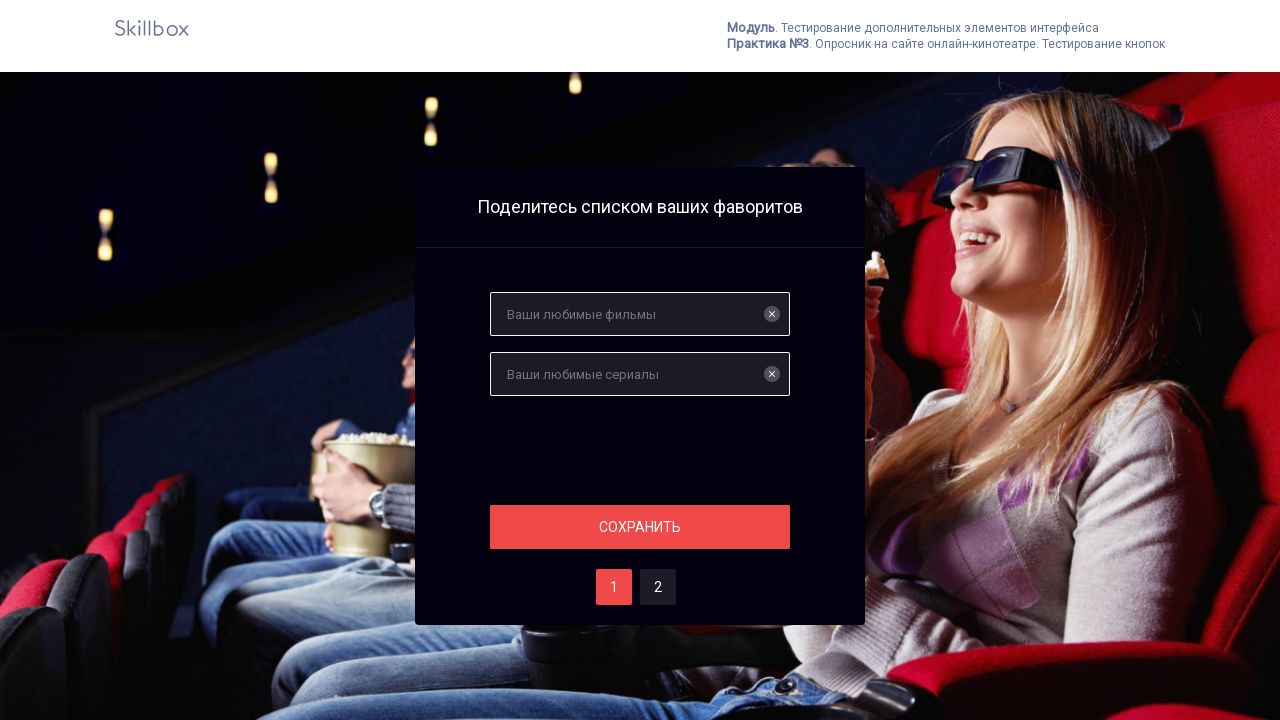

Filled movie input field with 'Фильм1' on input
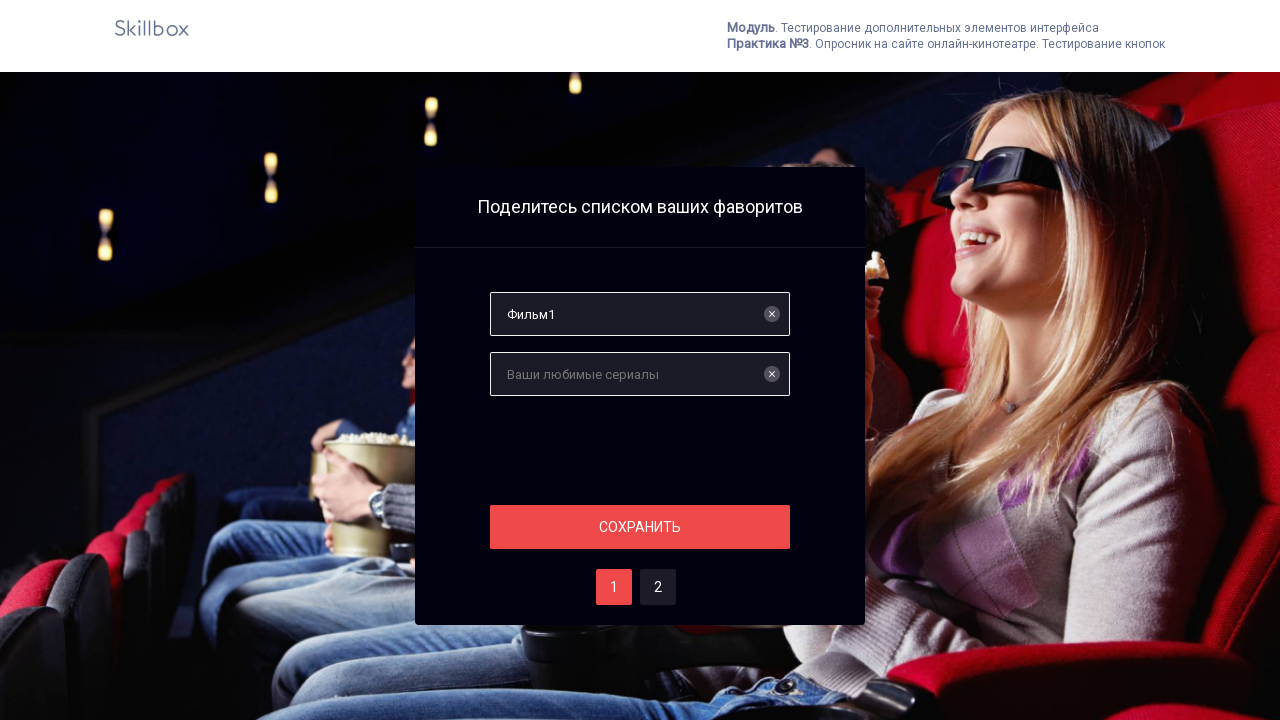

Filled serials input field with 'Сериал1' on input[name='serials']
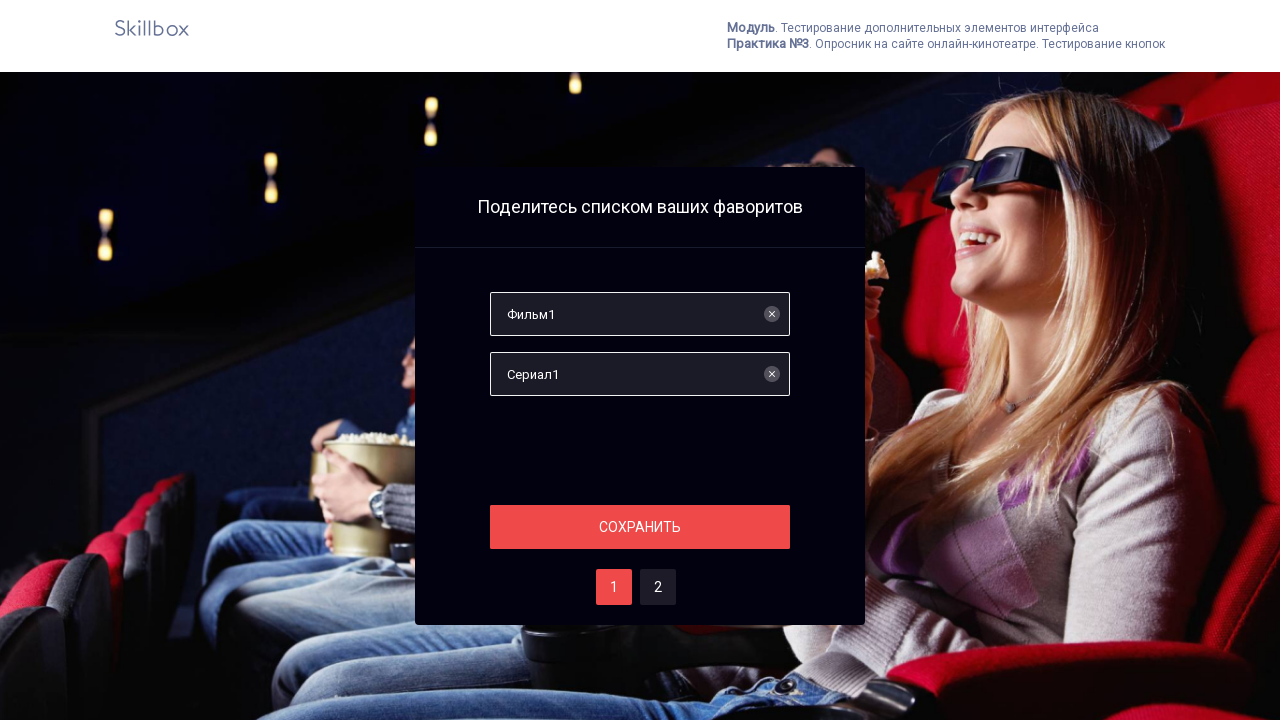

Clicked enter button to proceed at (640, 527) on .section__button
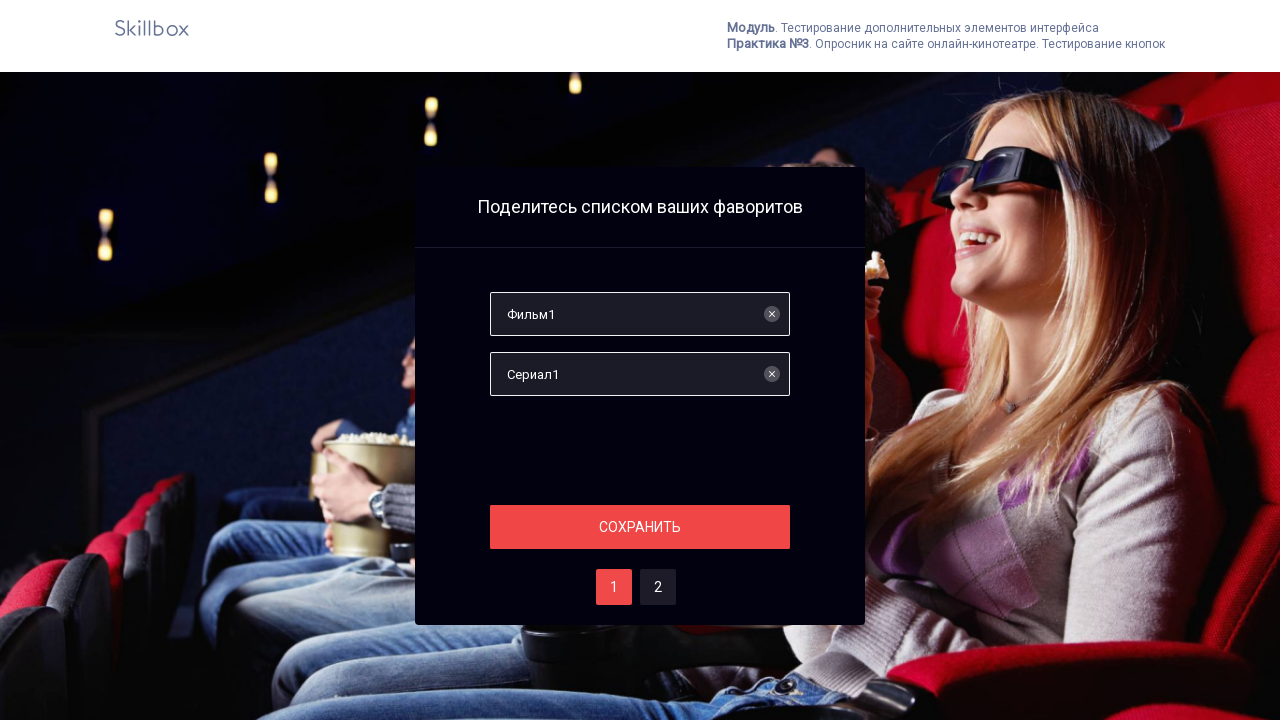

Clicked page two selection button at (658, 587) on #two
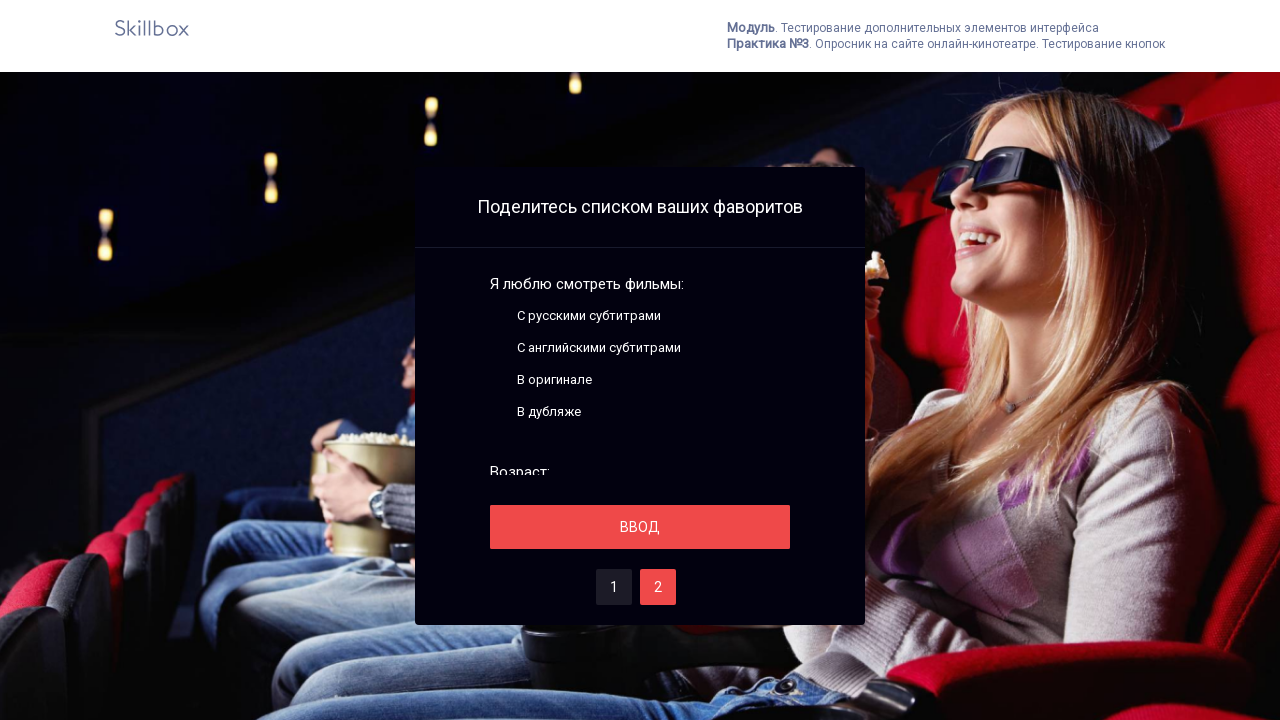

Clicked enter button again to confirm selection at (640, 527) on .section__button
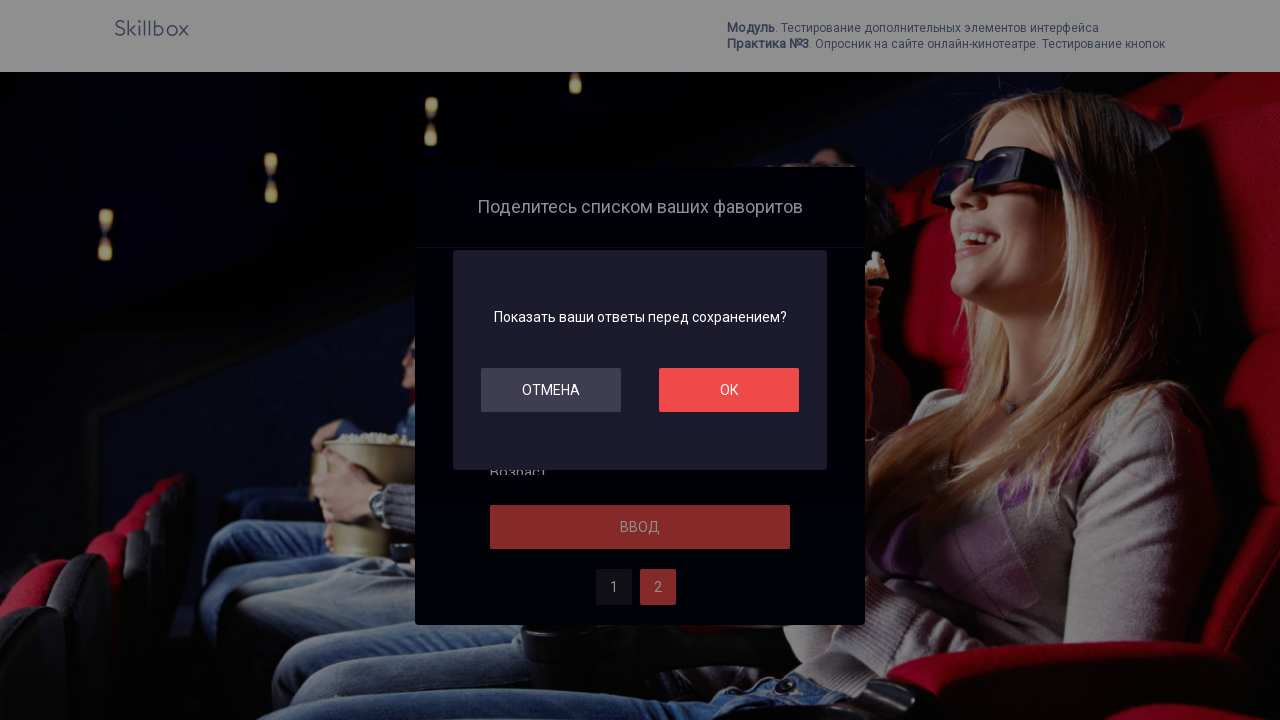

Clicked confirmation button at (729, 390) on #ok
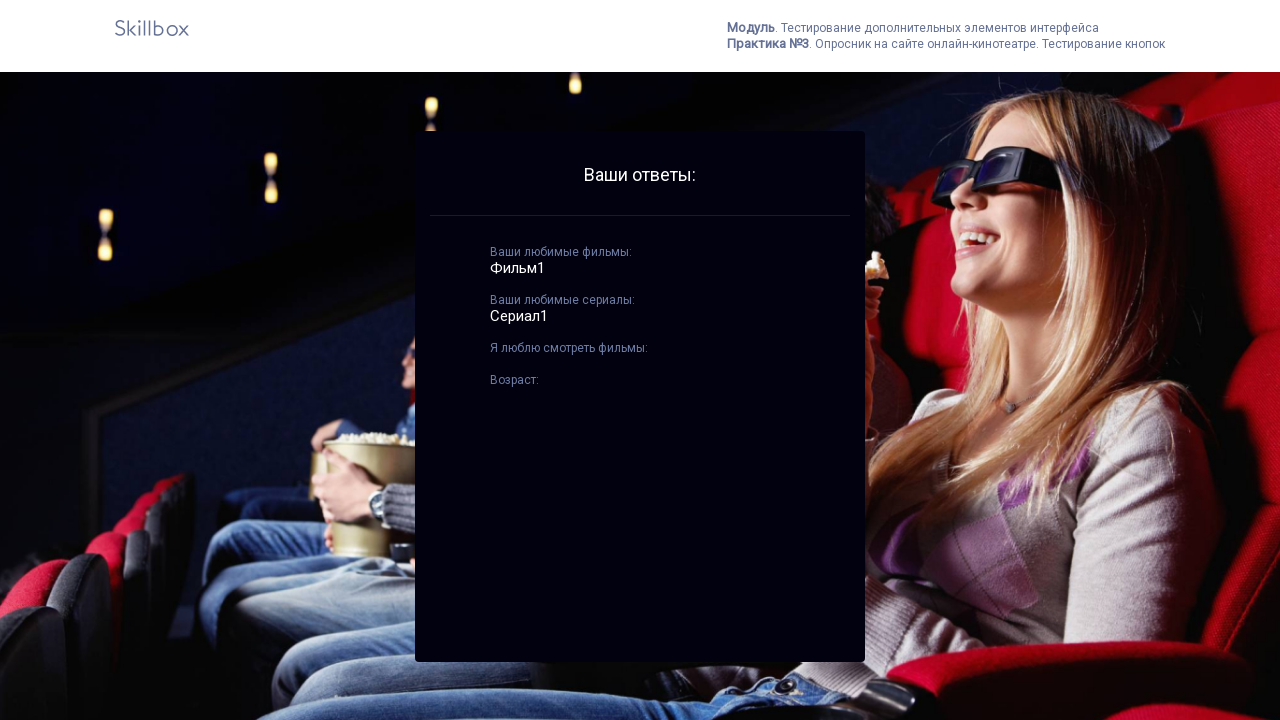

Best films results loaded and displayed
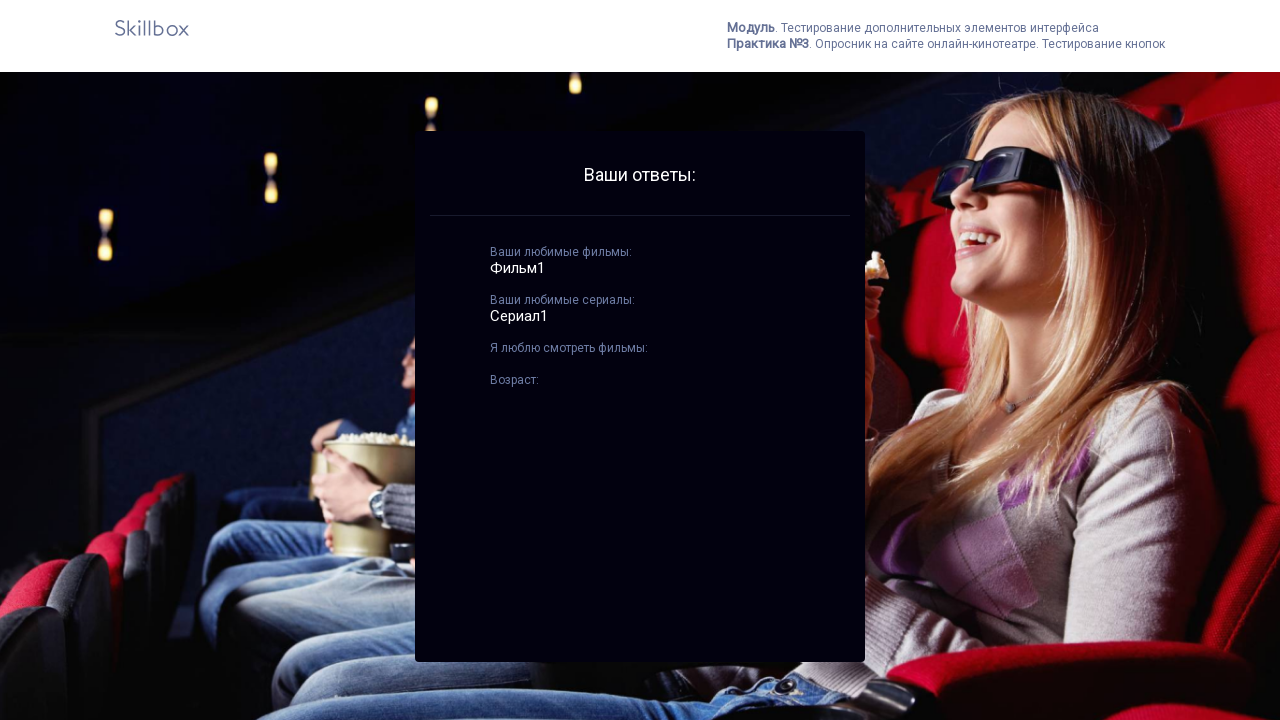

Best serials results loaded and displayed
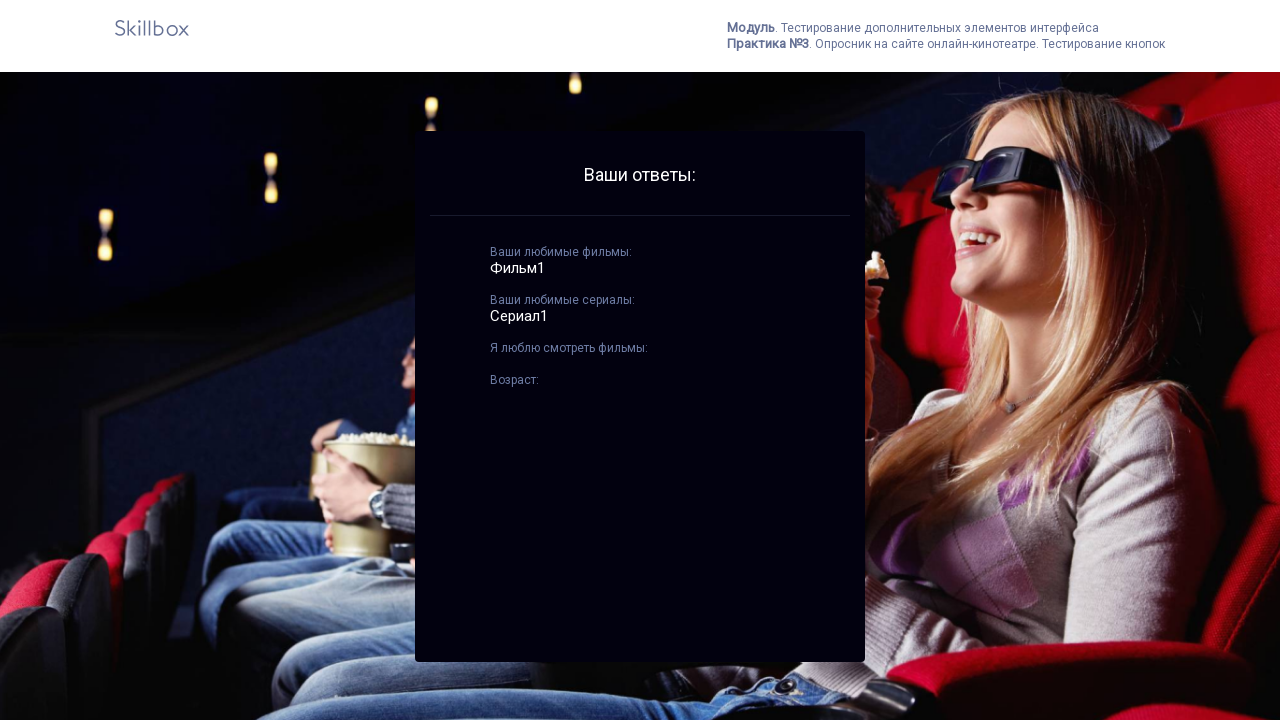

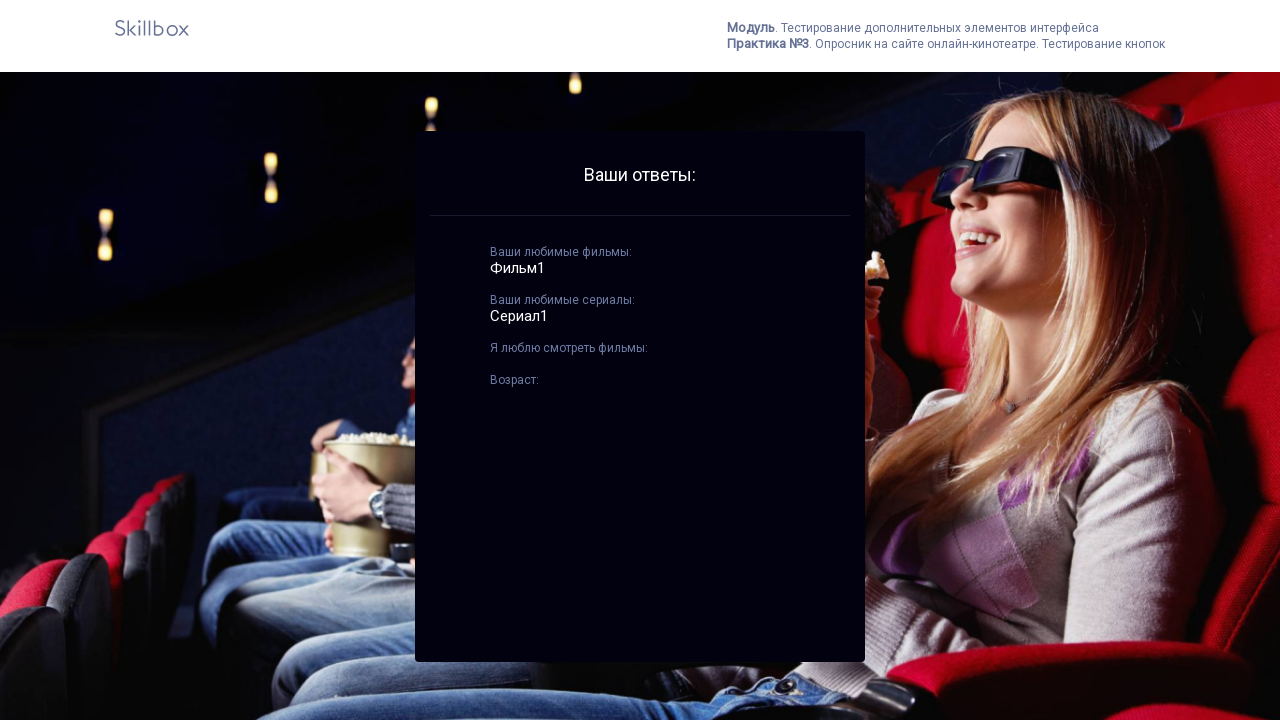